Tests the search functionality on a university address book page by entering a professor's name and submitting the search form, then verifying results are displayed.

Starting URL: https://www.pcu.ac.kr/kor/28/addressBook

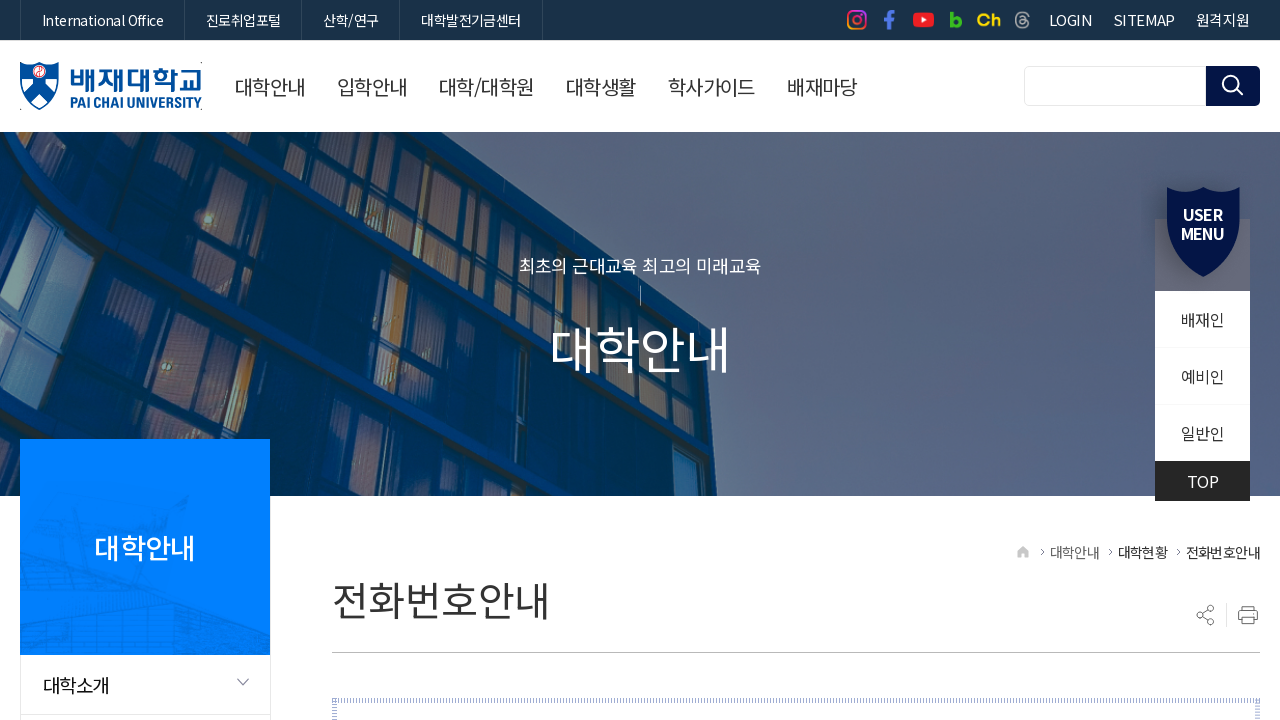

Waited for search keyword input field to load
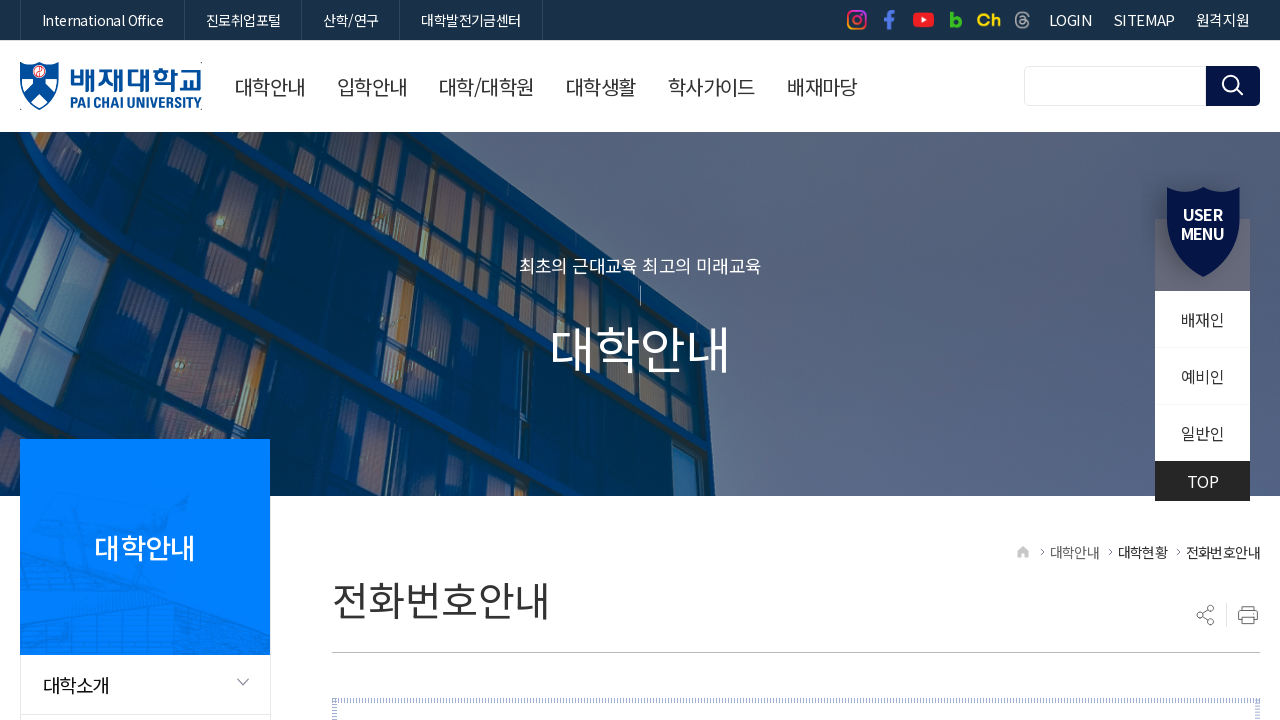

Filled search field with professor name '김영태' on #searchKeyword
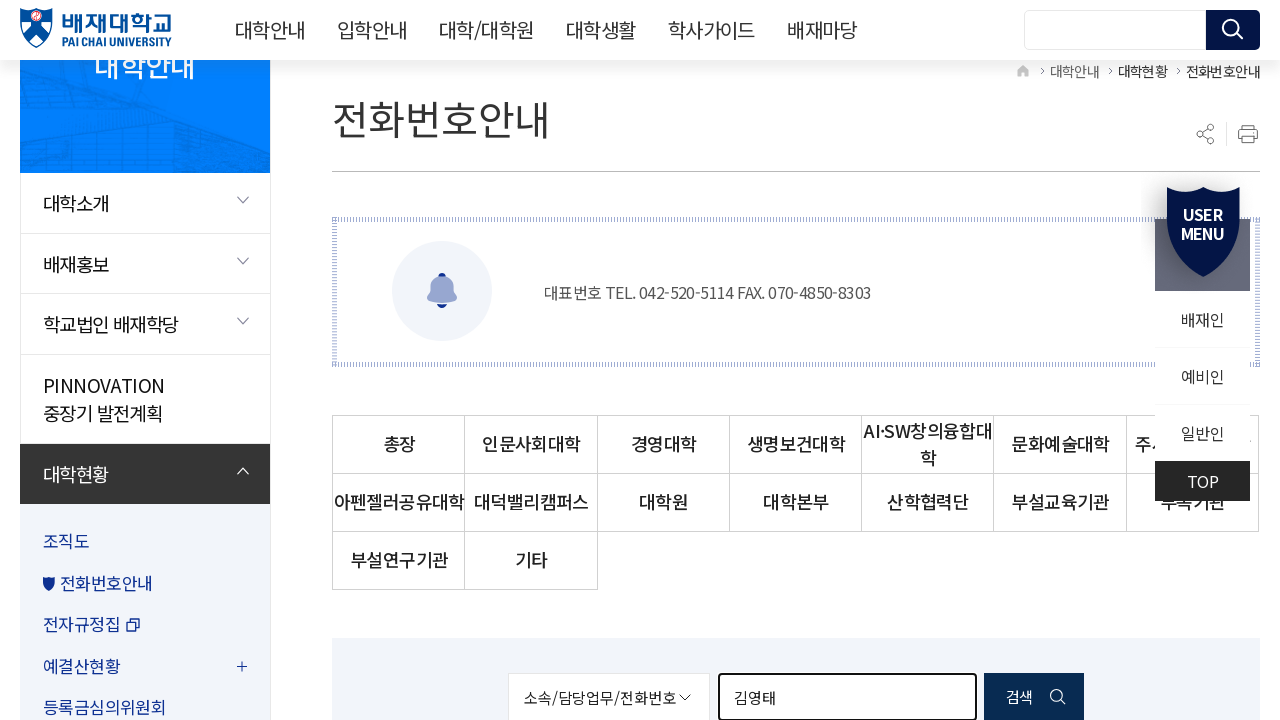

Submitted search form by pressing Enter on #searchKeyword
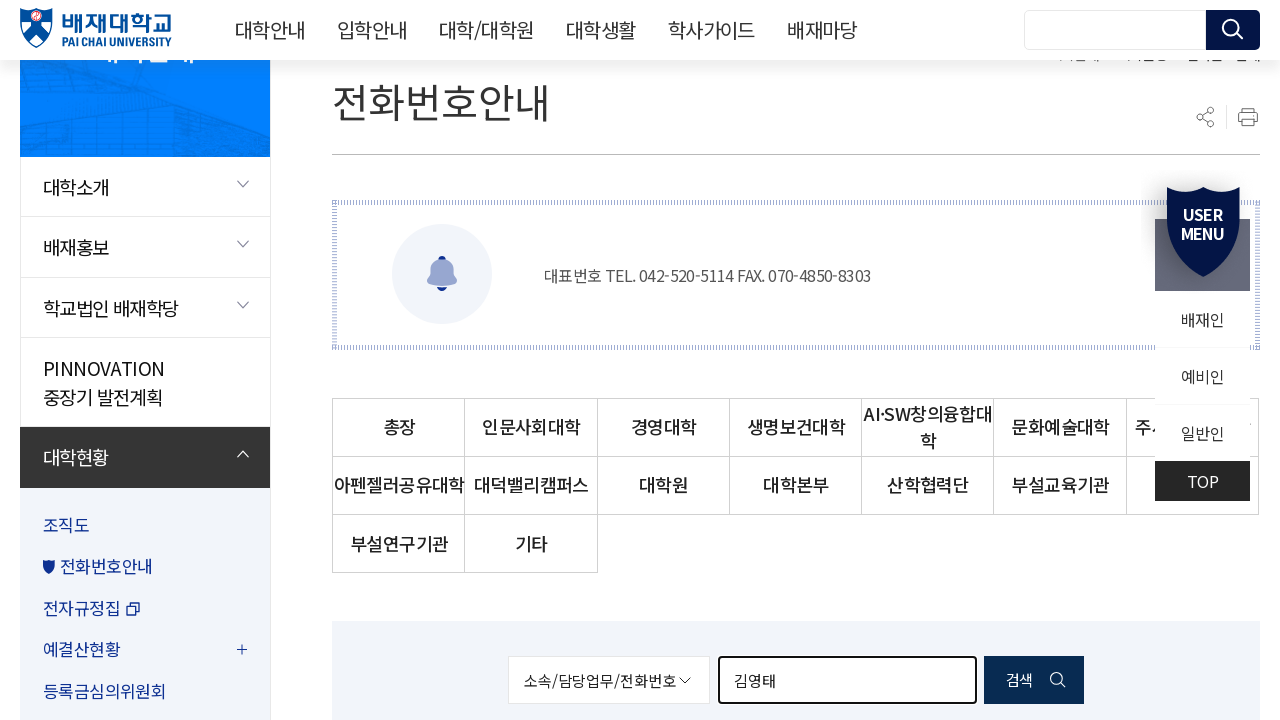

Search results table loaded successfully
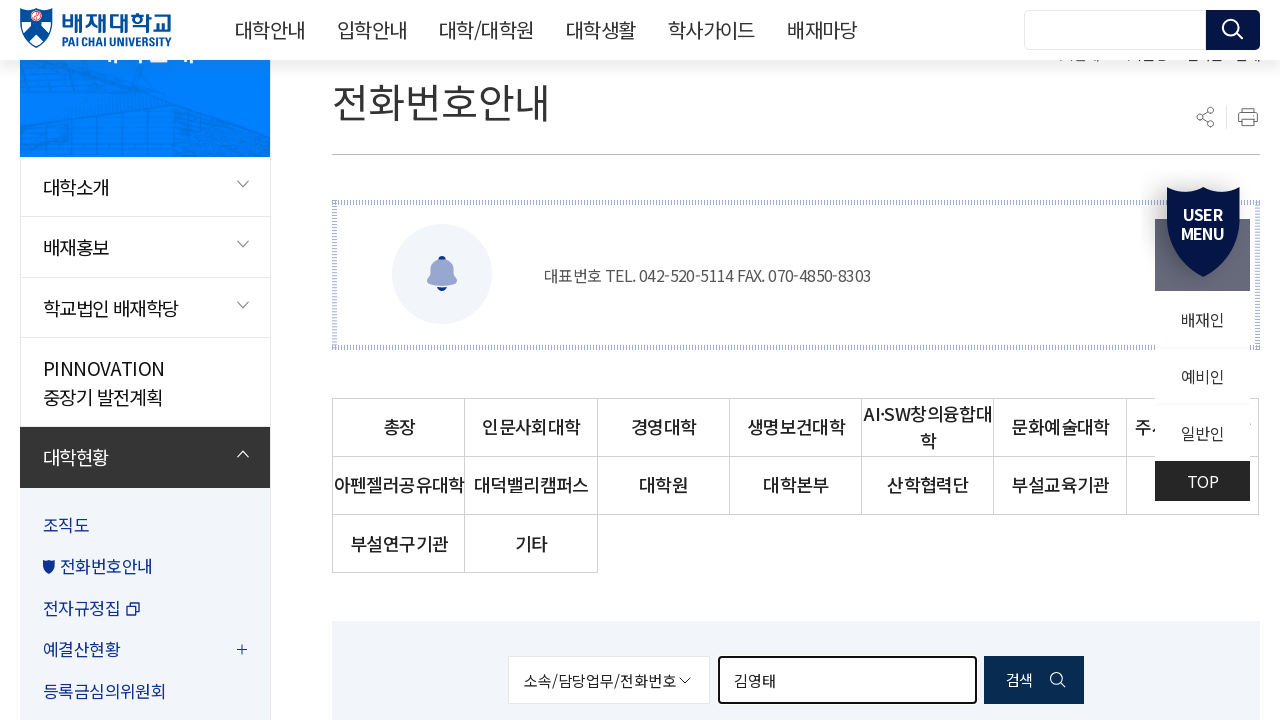

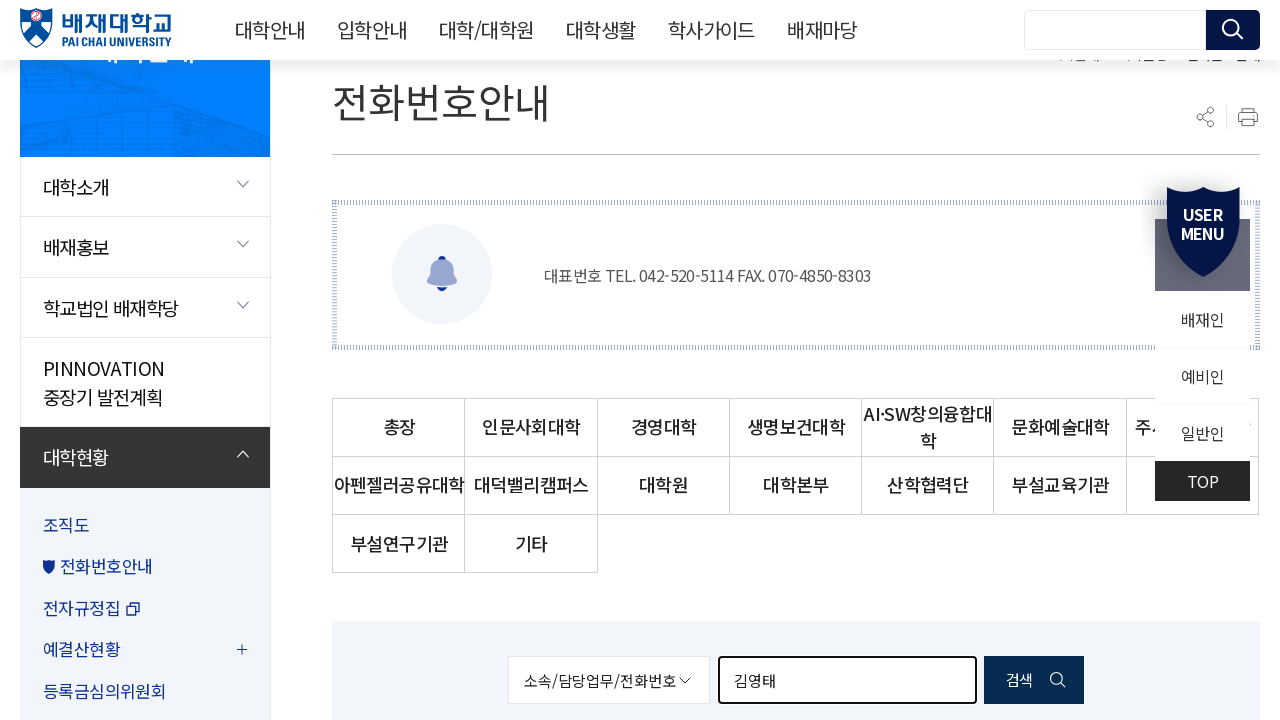